Opens the koleso.ru website and checks that the browser console logs do not contain any severe errors

Starting URL: https://koleso.ru

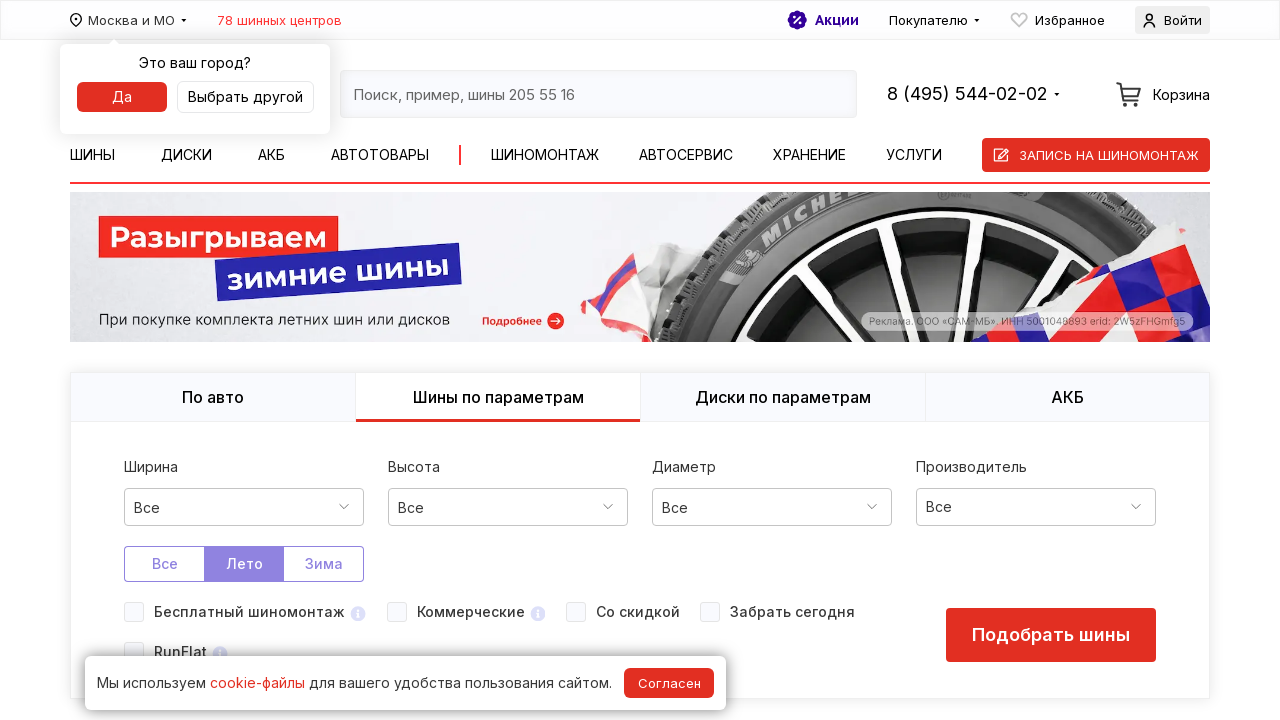

Set up console message handler
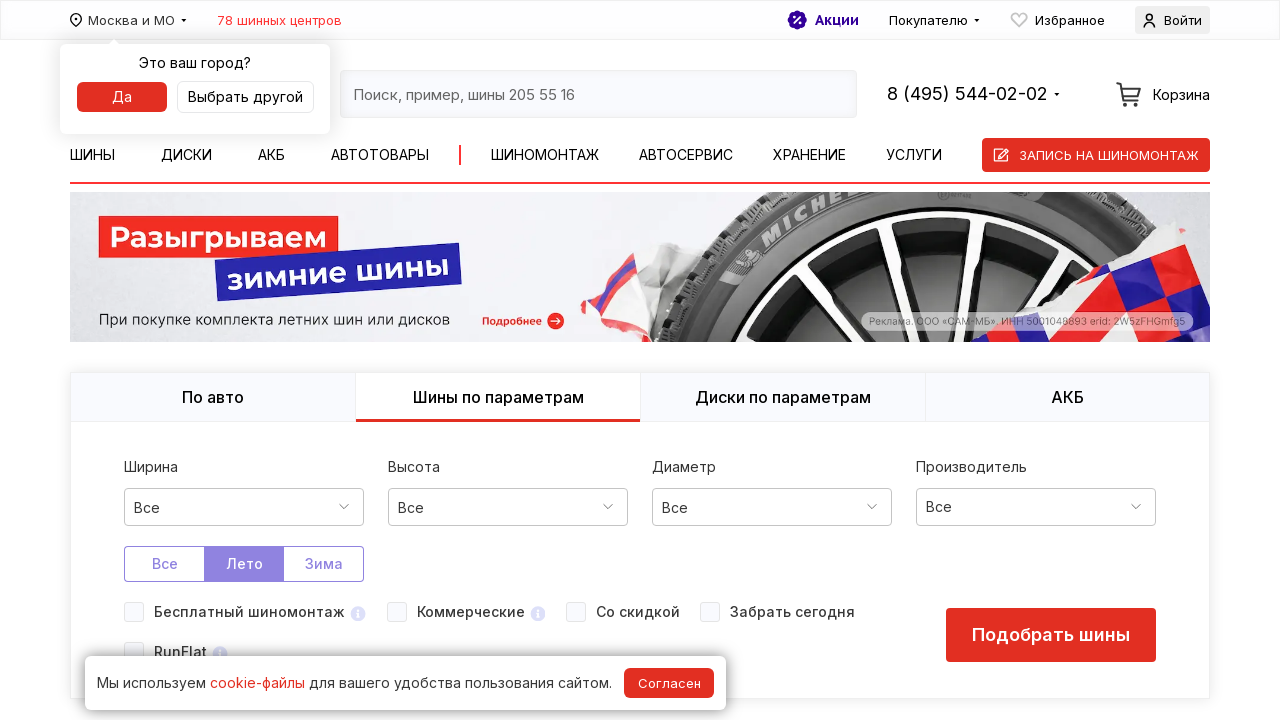

Reloaded koleso.ru page
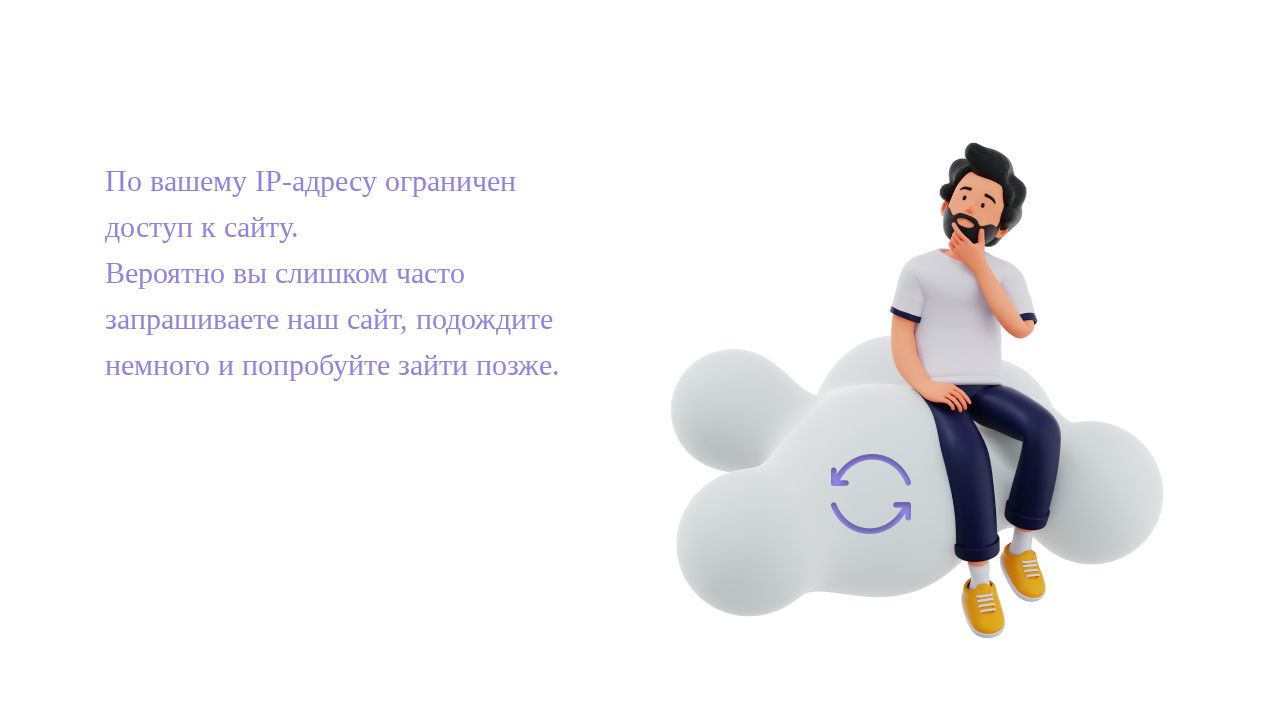

Waited for page to reach domcontentloaded state
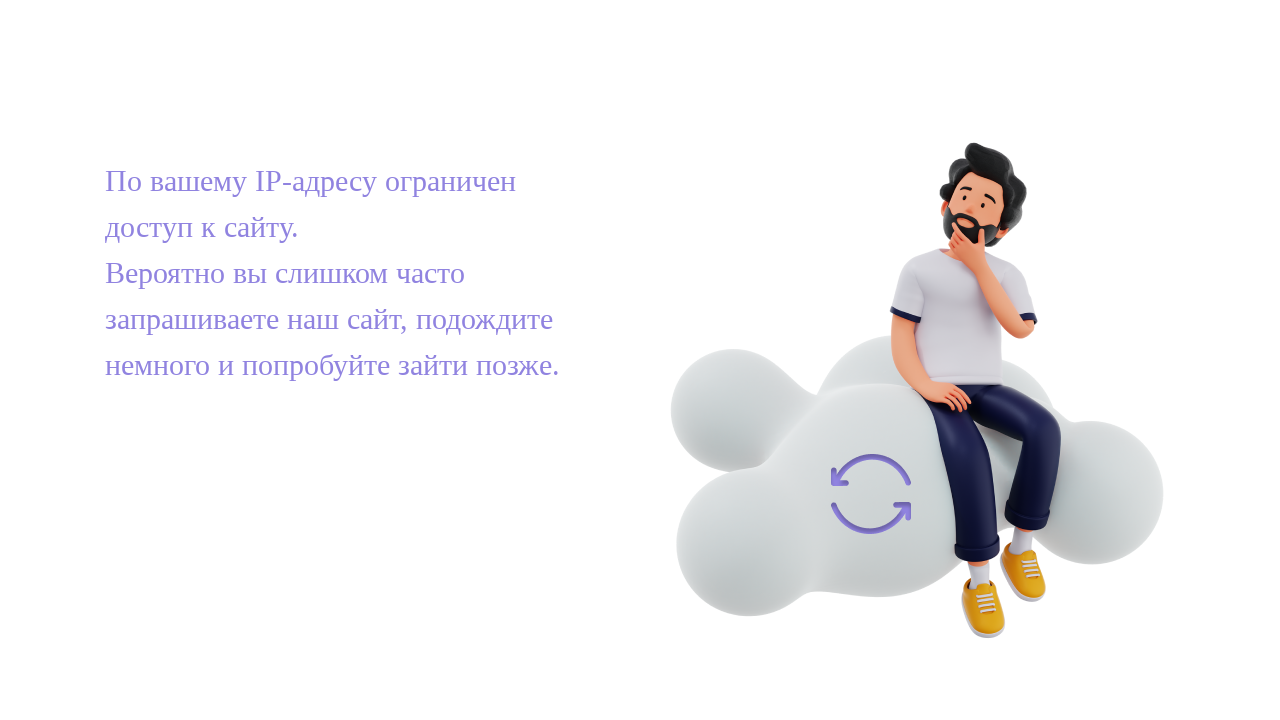

Verified that console logs do not contain SEVERE errors
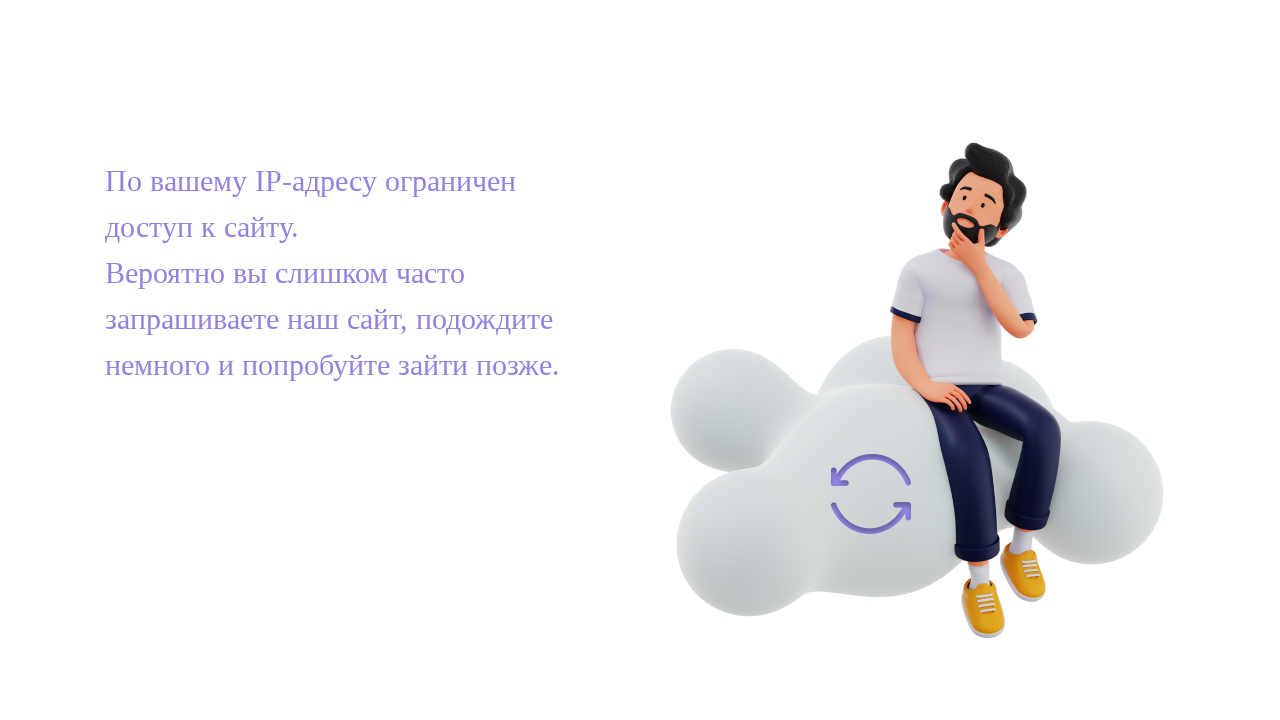

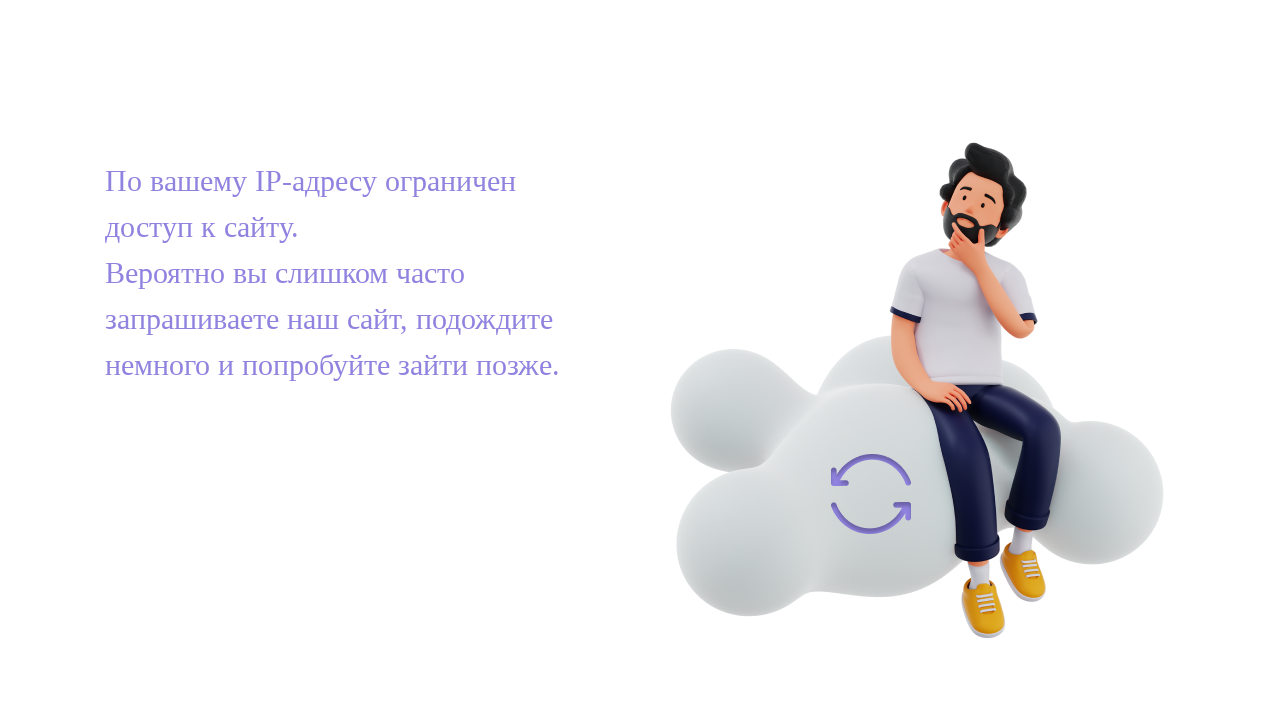